Demonstrates basic browser navigation by visiting Selenium's website, using back/forward/refresh navigation controls, and then navigating to Etsy's website.

Starting URL: https://www.selenium.dev

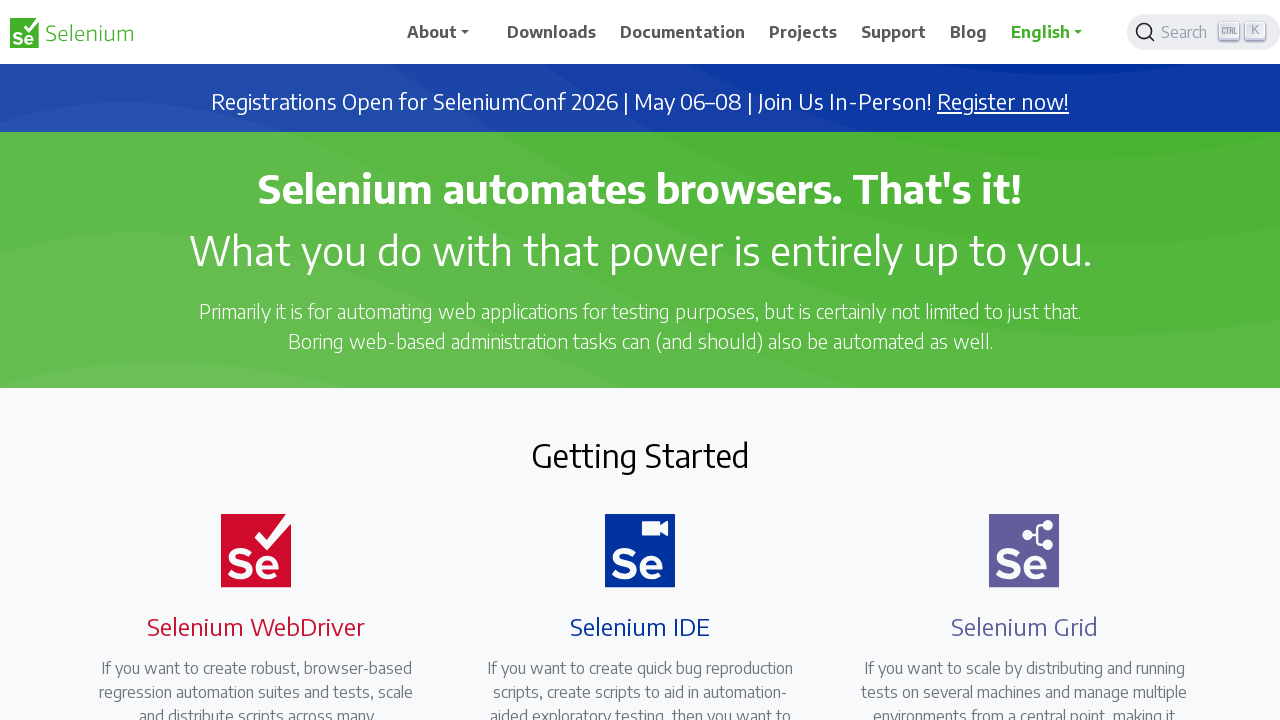

Navigated back to previous page
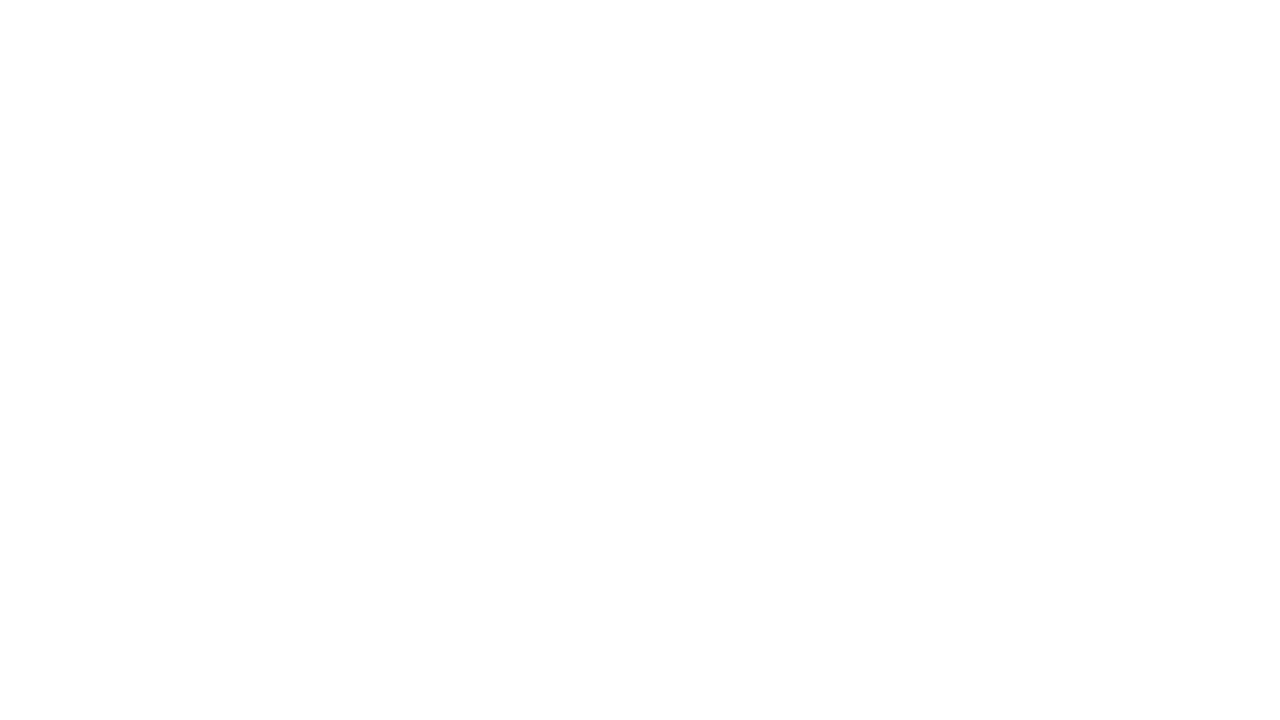

Navigated forward to Selenium website
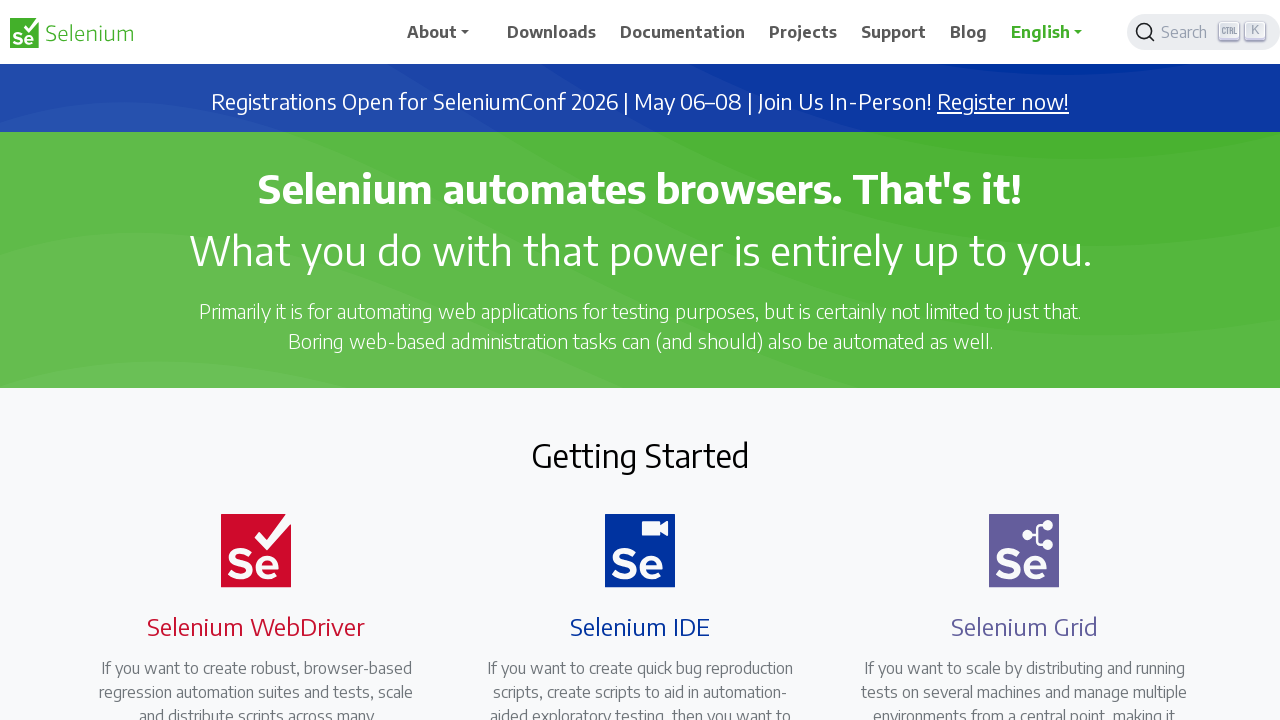

Refreshed Selenium website page
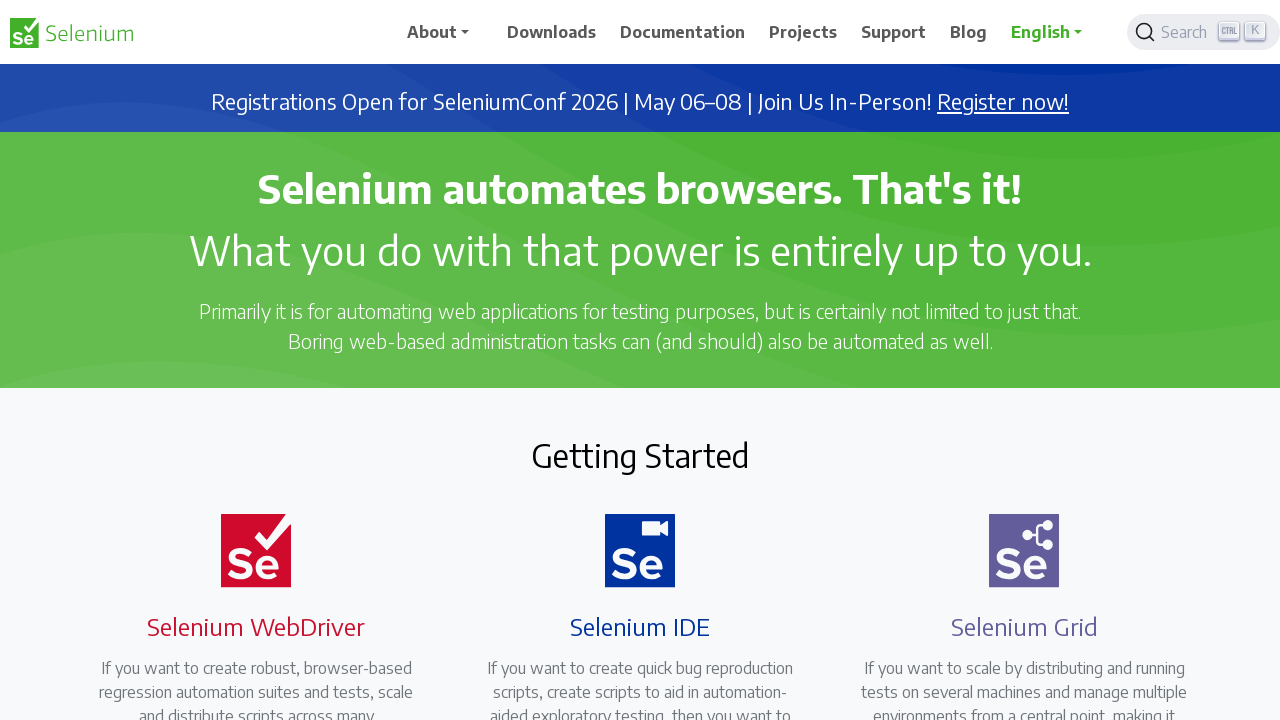

Navigated to Etsy website
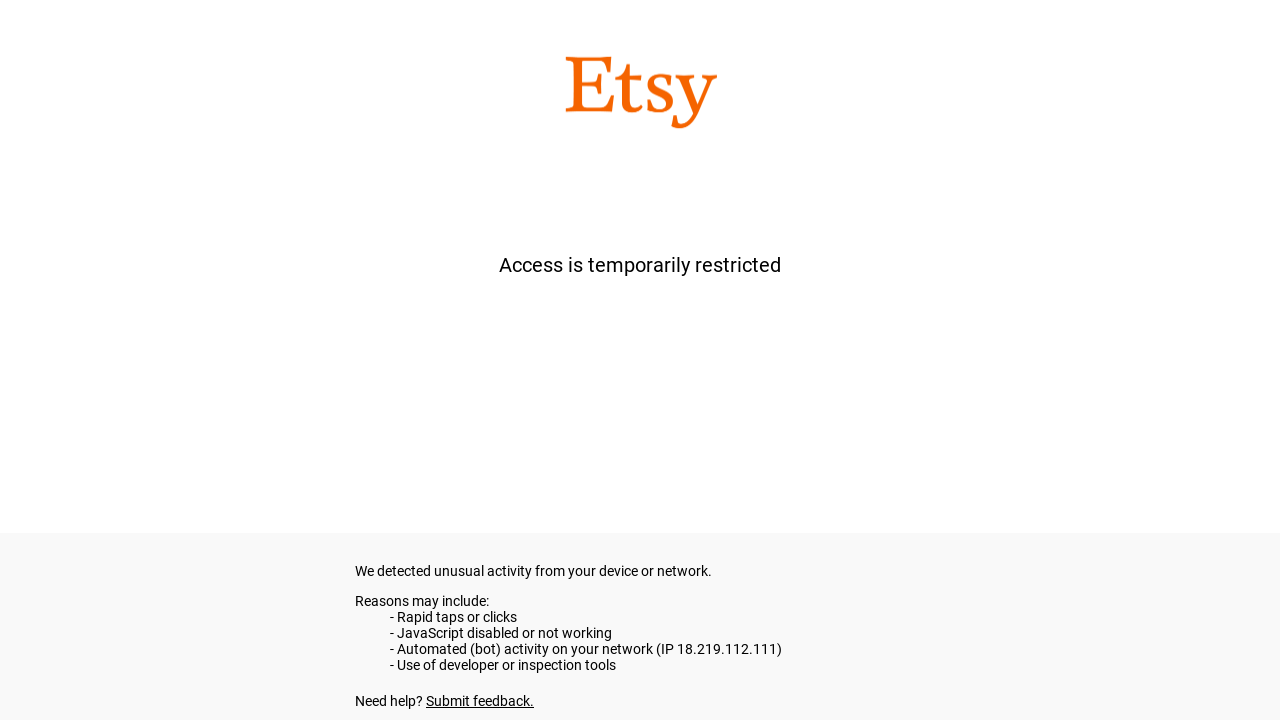

Etsy page DOM content loaded
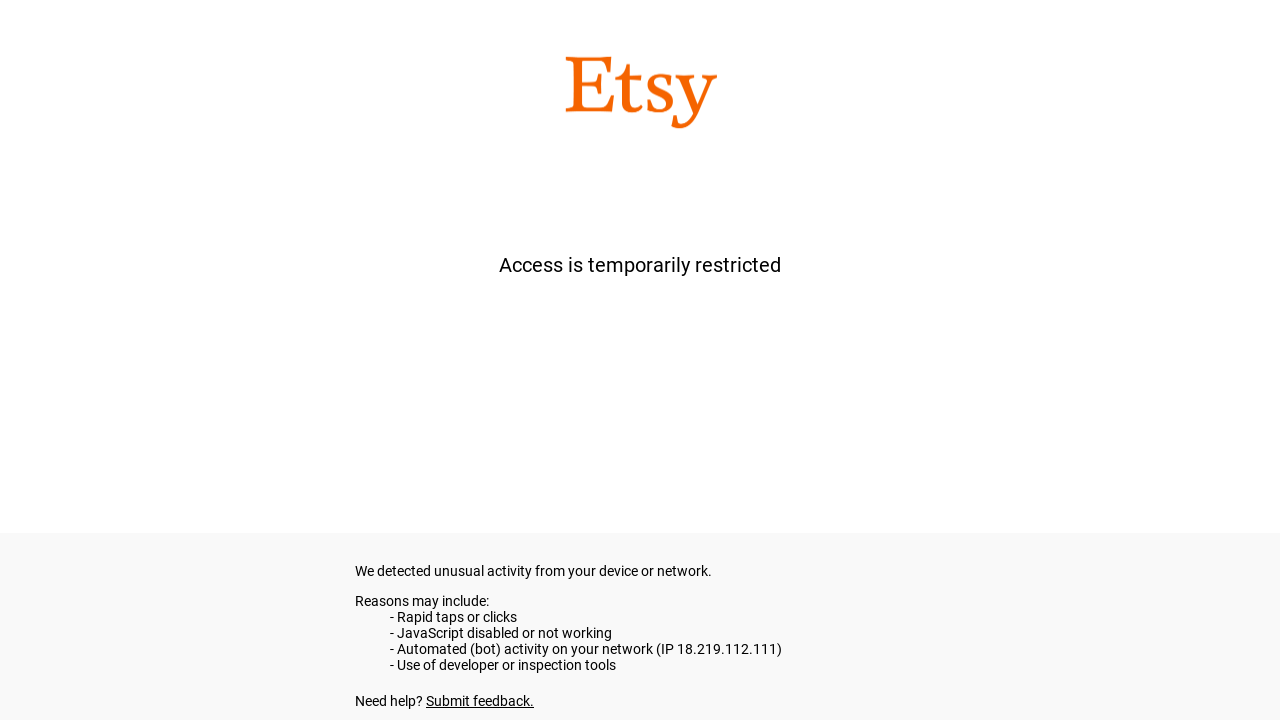

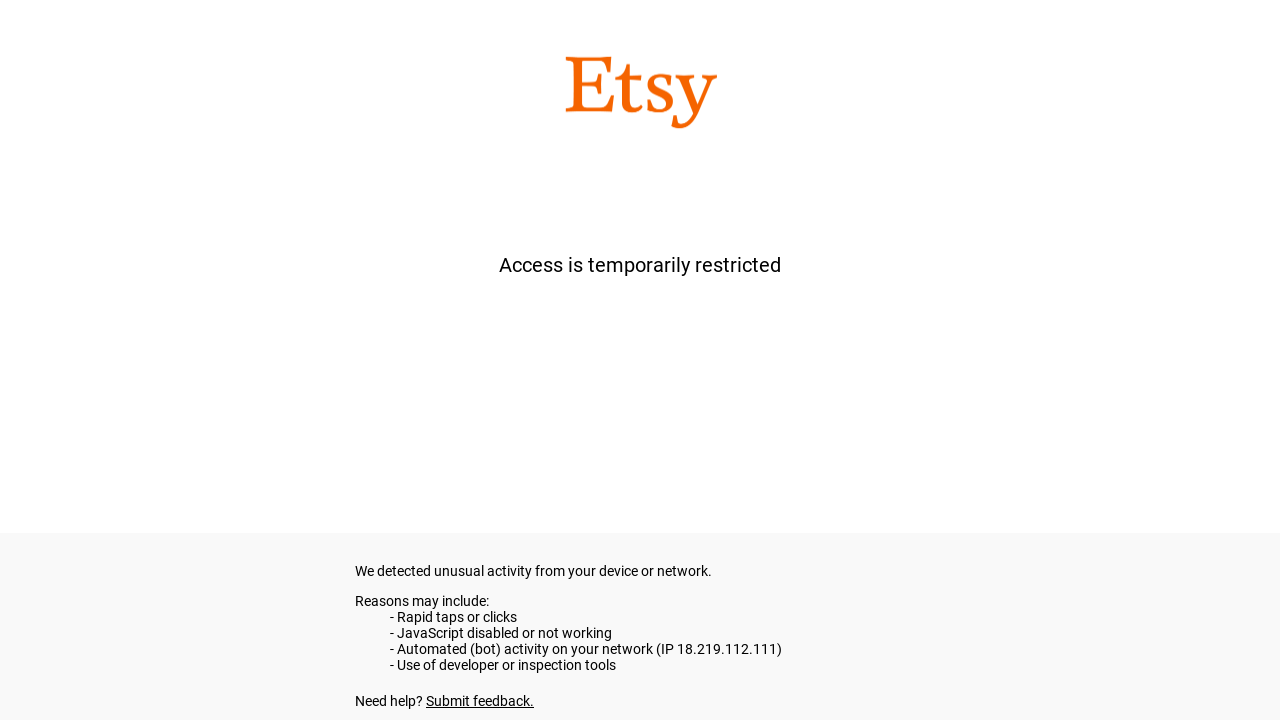